Tests A/B test opt-out by adding opt-out cookie before navigating to the A/B test page, then verifying the page shows "No A/B Test"

Starting URL: http://the-internet.herokuapp.com

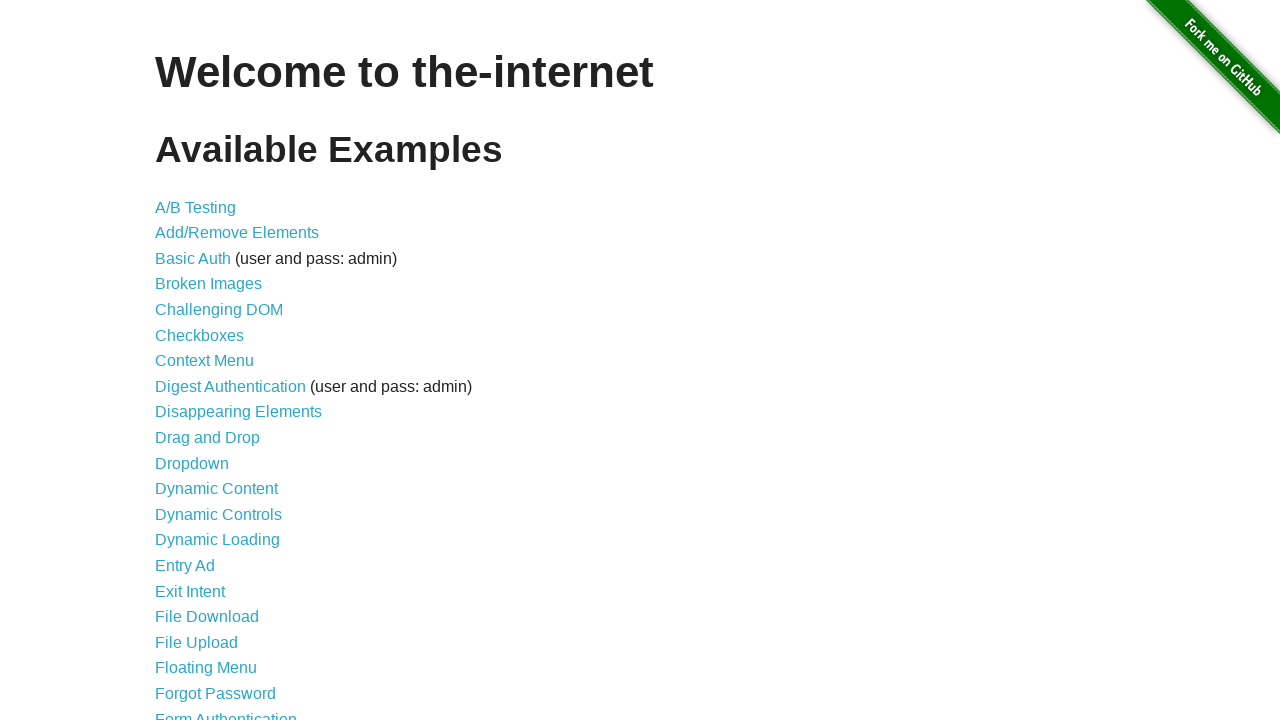

Added optimizelyOptOut cookie to opt out of A/B test
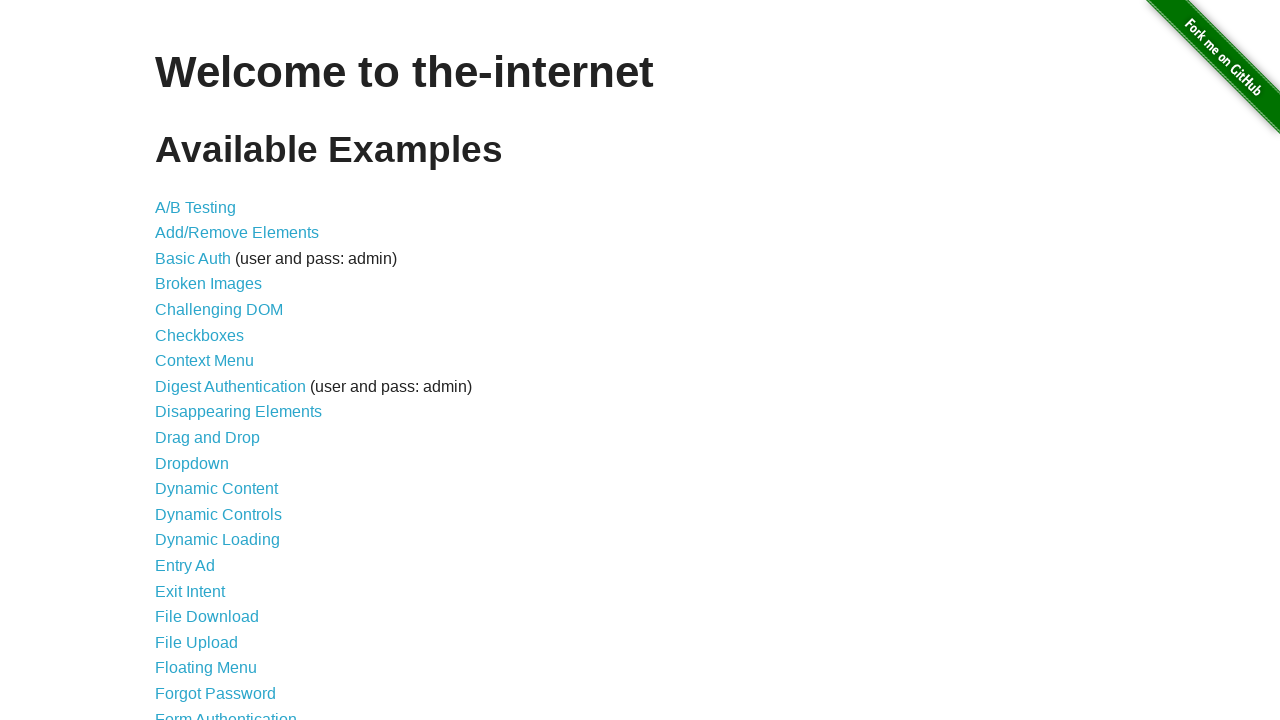

Navigated to A/B test page
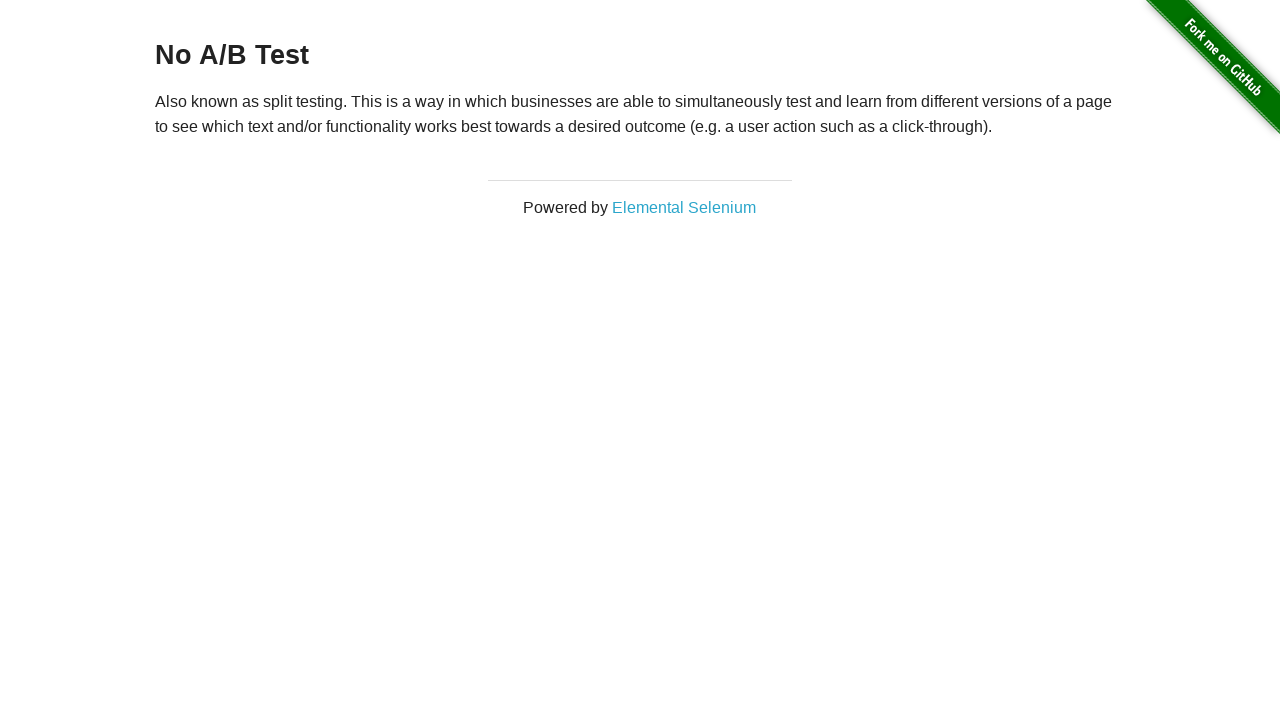

Retrieved heading text from page
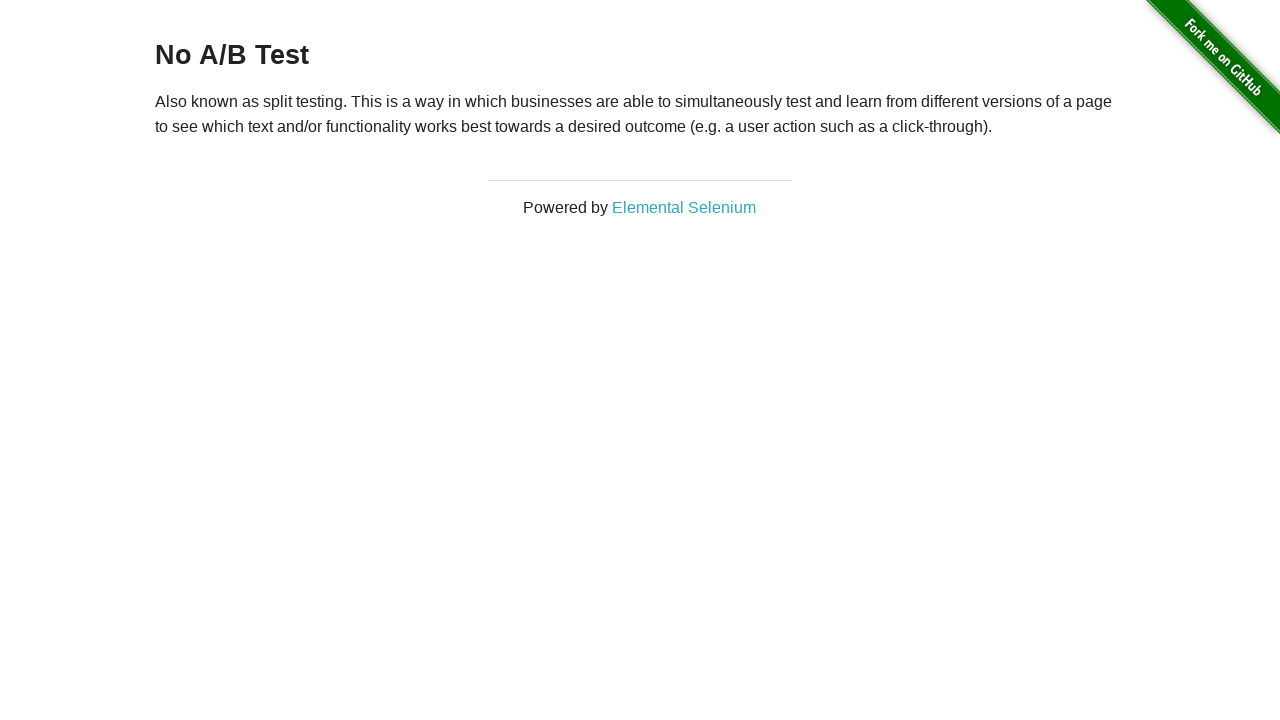

Verified heading displays 'No A/B Test' - opt-out successful
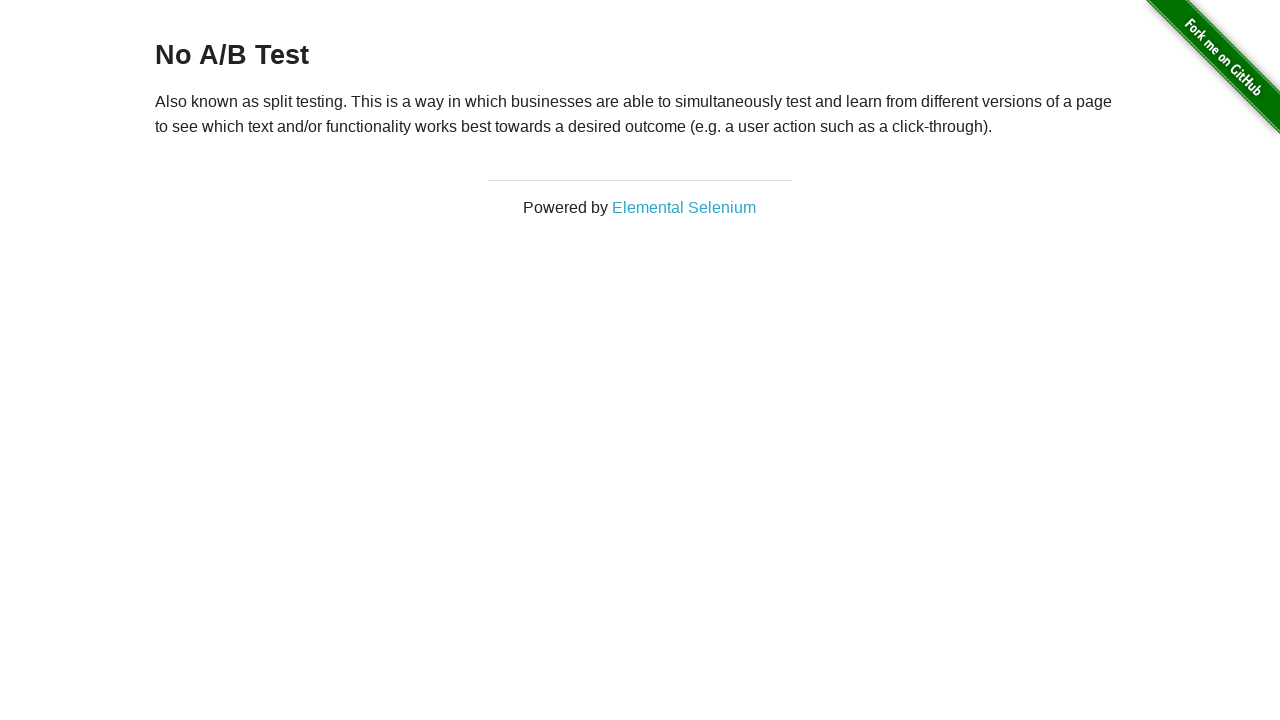

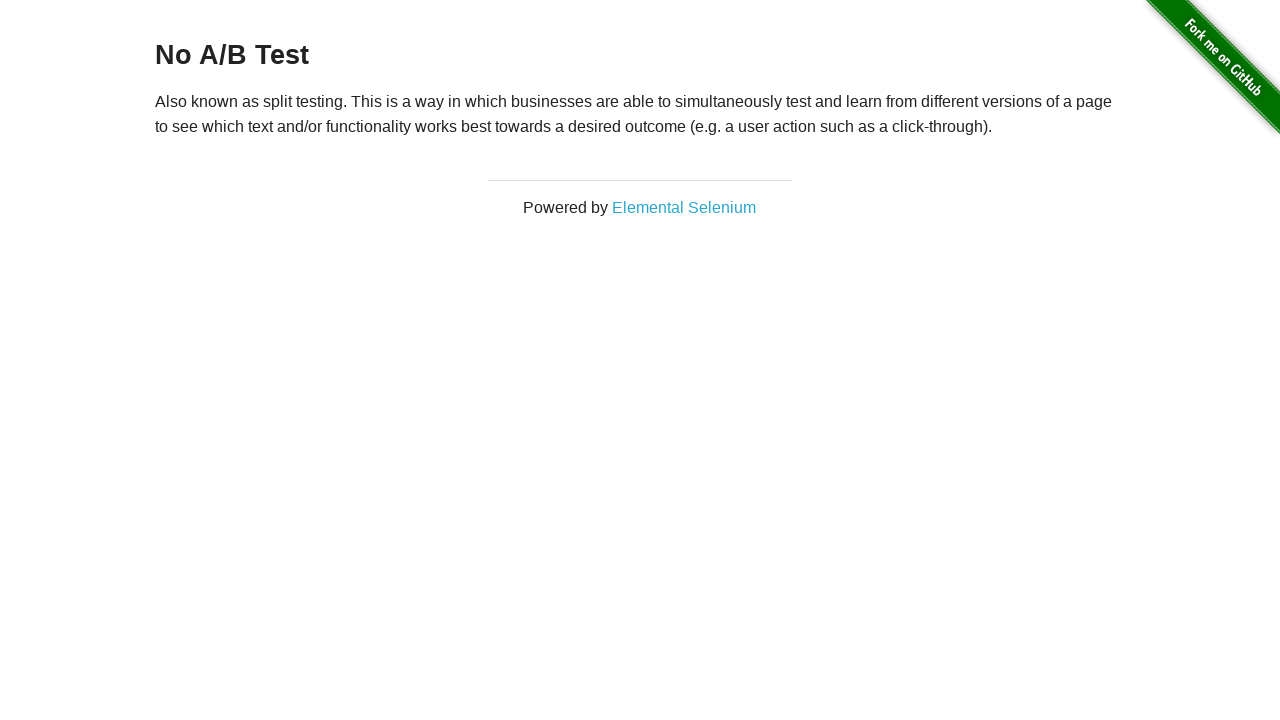